Tests Bootstrap dropdown selection by clicking on a dropdown element, selecting "Item 4" from the list of options, and verifying the selection was made.

Starting URL: https://www.jqueryscript.net/demo/jQuery-Plugin-For-Filterable-Bootstrap-Dropdown-Select-Bootstrap-Select/

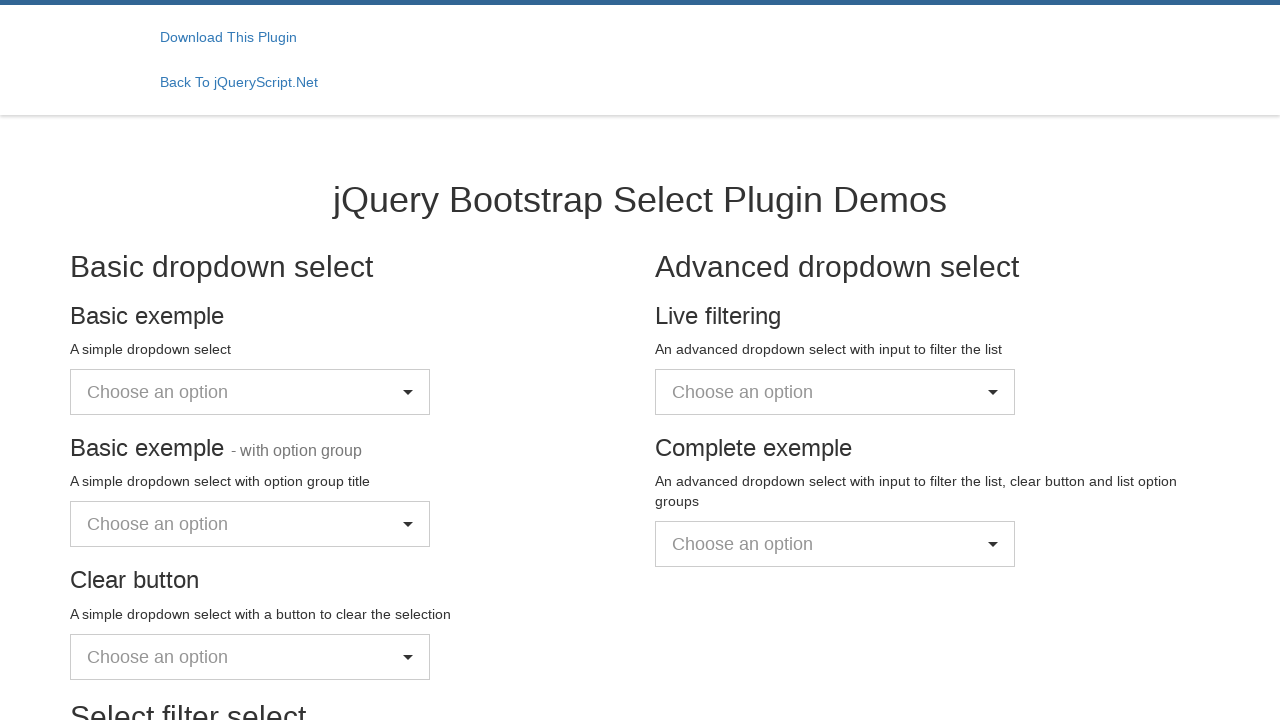

Clicked on Bootstrap dropdown element to open it at (250, 392) on #bts-ex-1
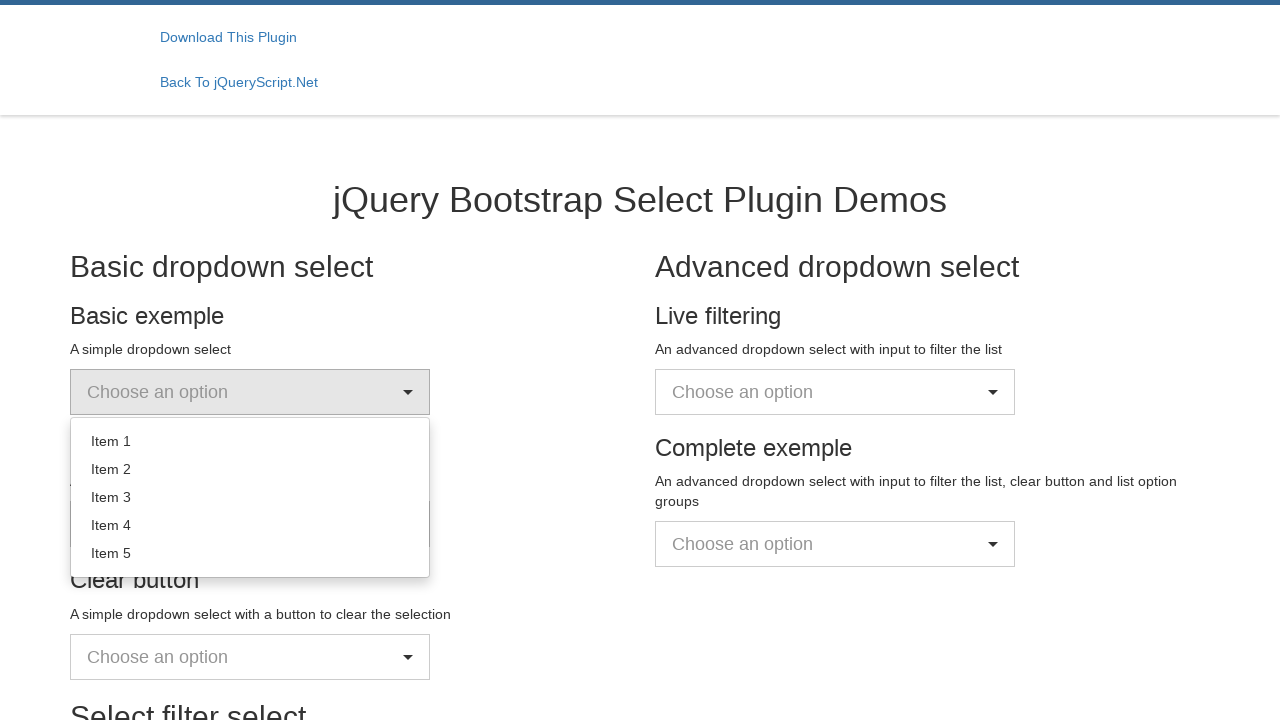

Dropdown items became visible
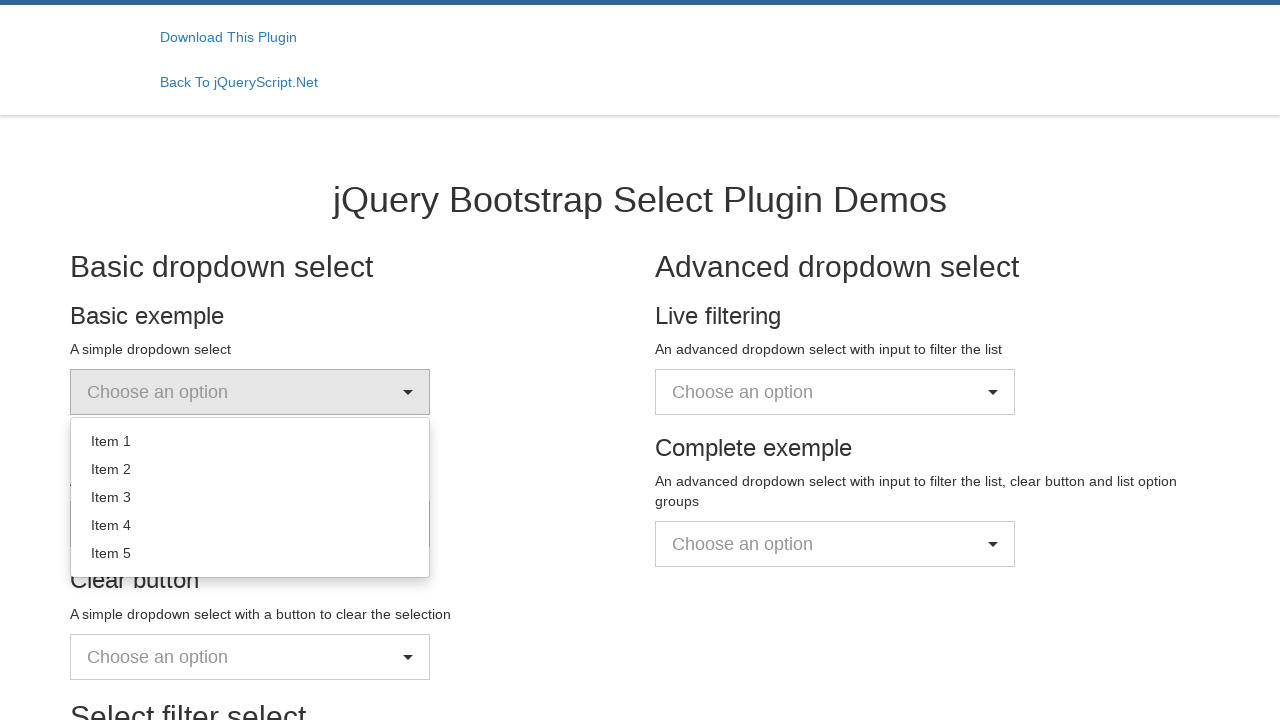

Clicked on 'Item 4' from dropdown list at (250, 525) on .items:has-text('Item 4')
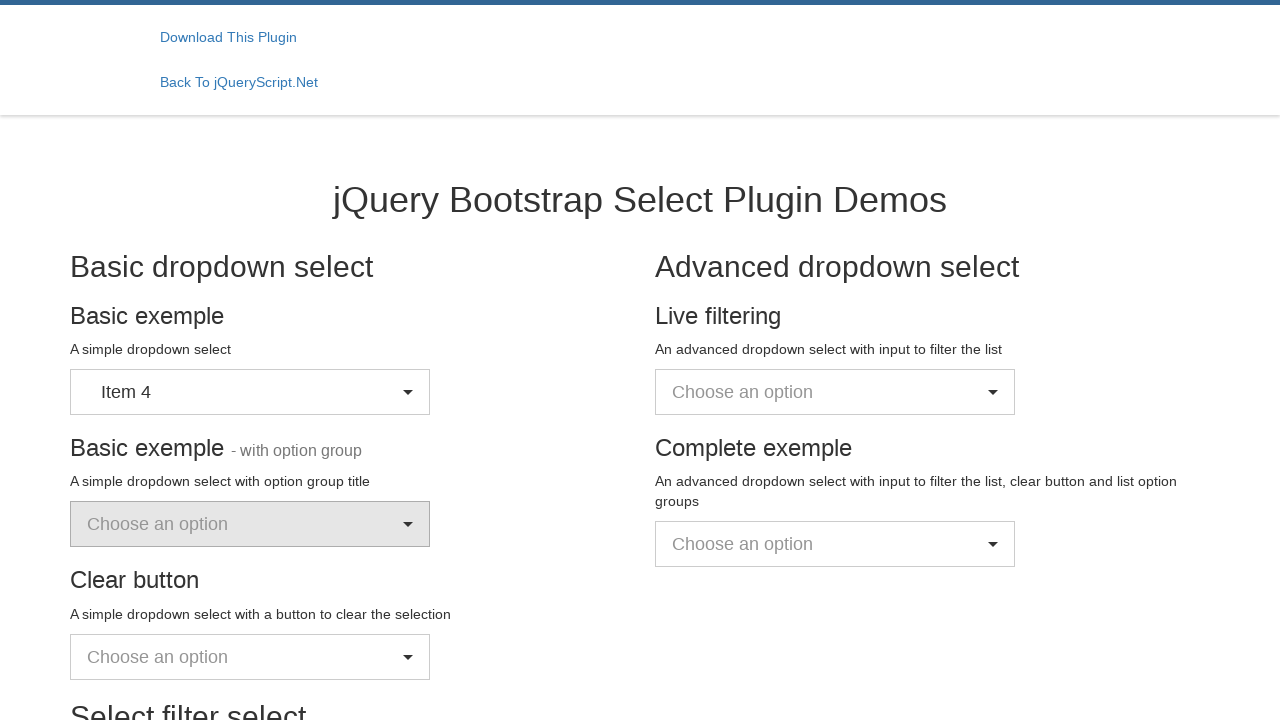

Verified that 'Item 4' was selected in the dropdown
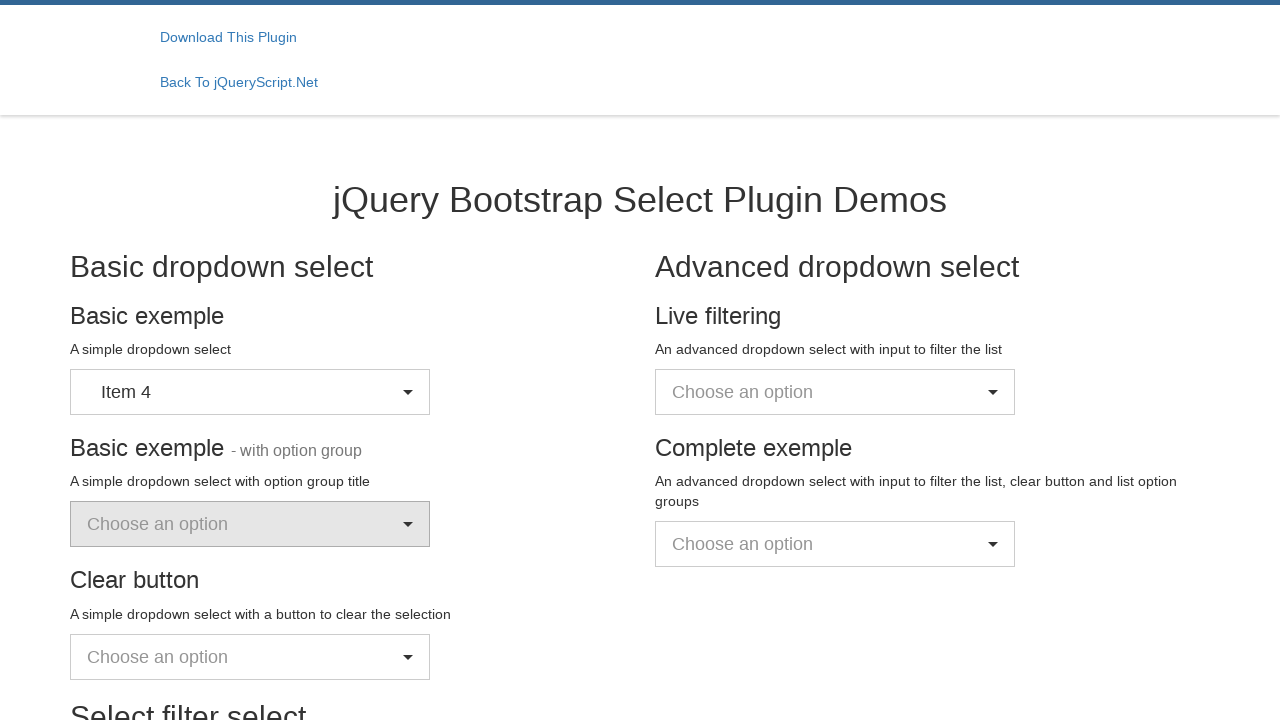

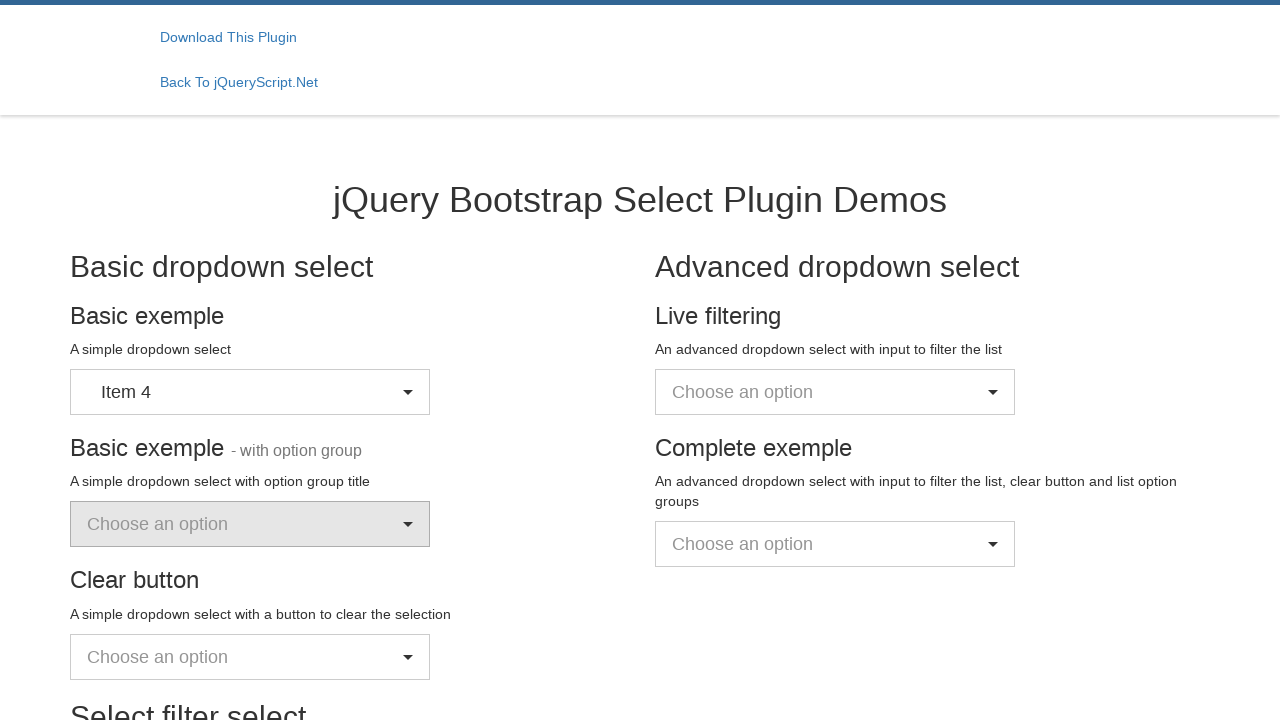